Tests notification message functionality by clicking a link and verifying the notification text that appears

Starting URL: http://the-internet.herokuapp.com/notification_message_rendered

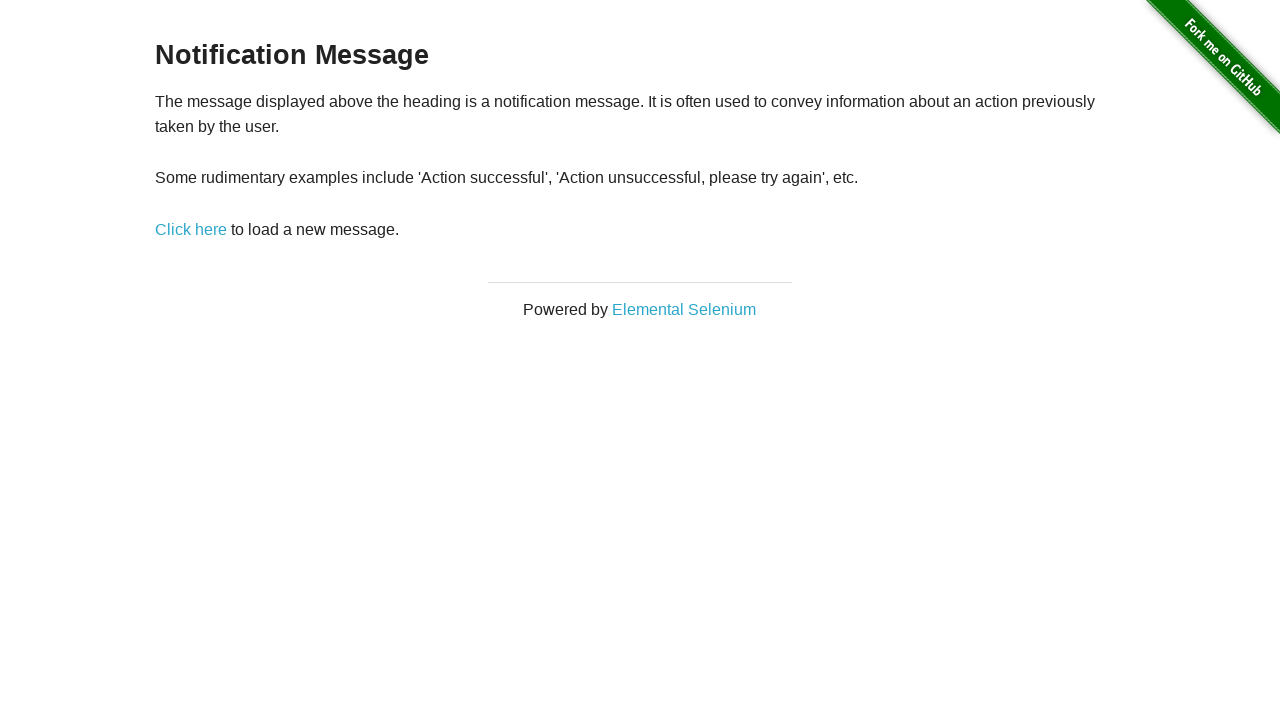

Clicked 'Click here' link to trigger notification at (191, 229) on a:text('Click here')
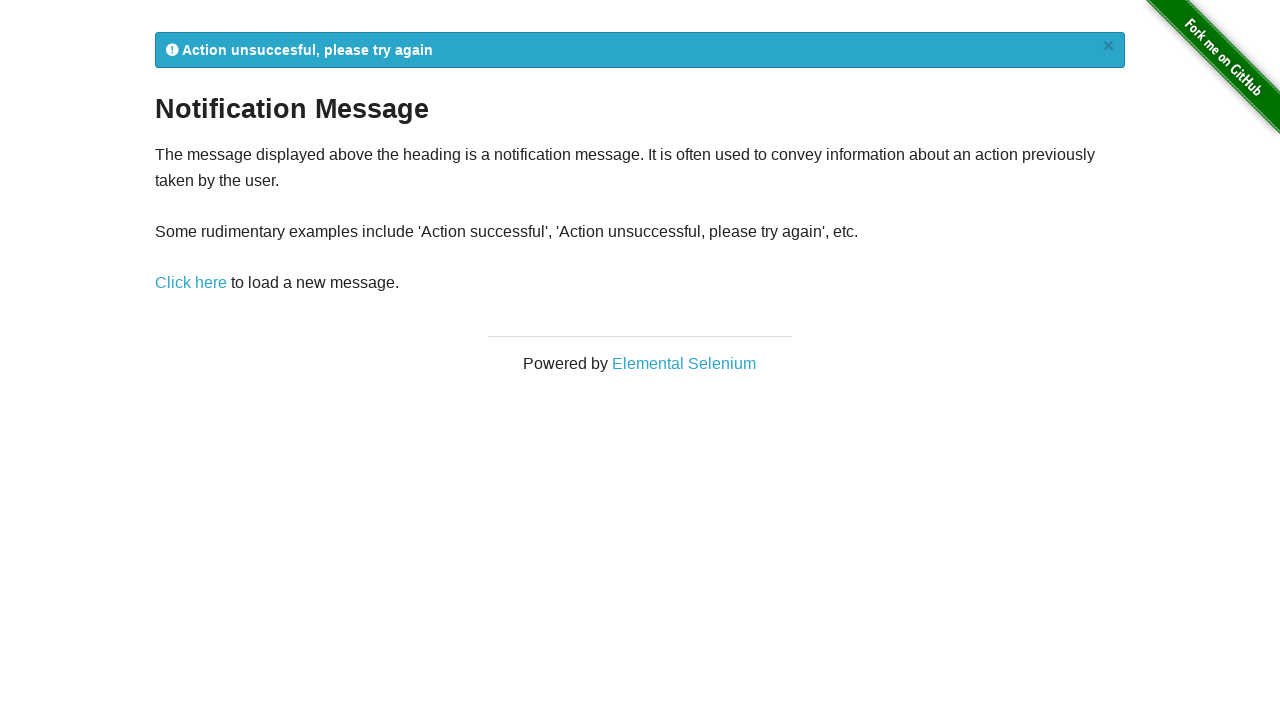

Notification flash message appeared
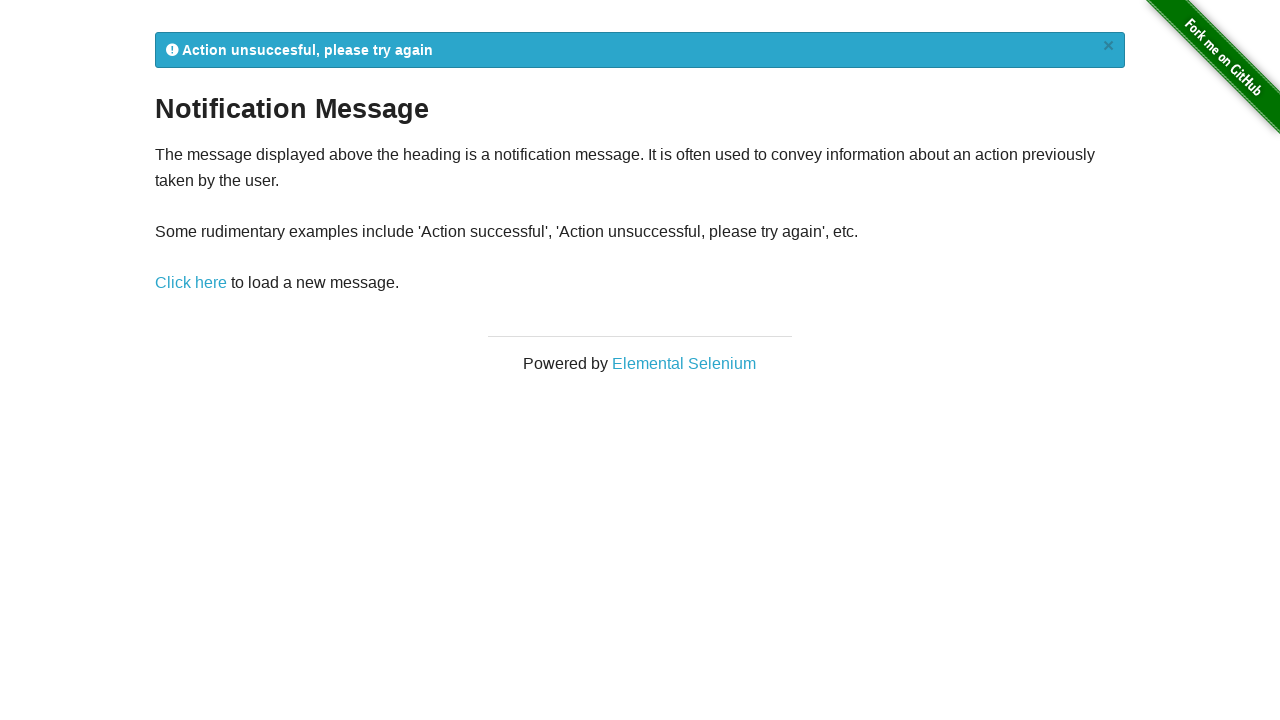

Retrieved notification text: 
            Action unsuccesful, please try again
            ×
          
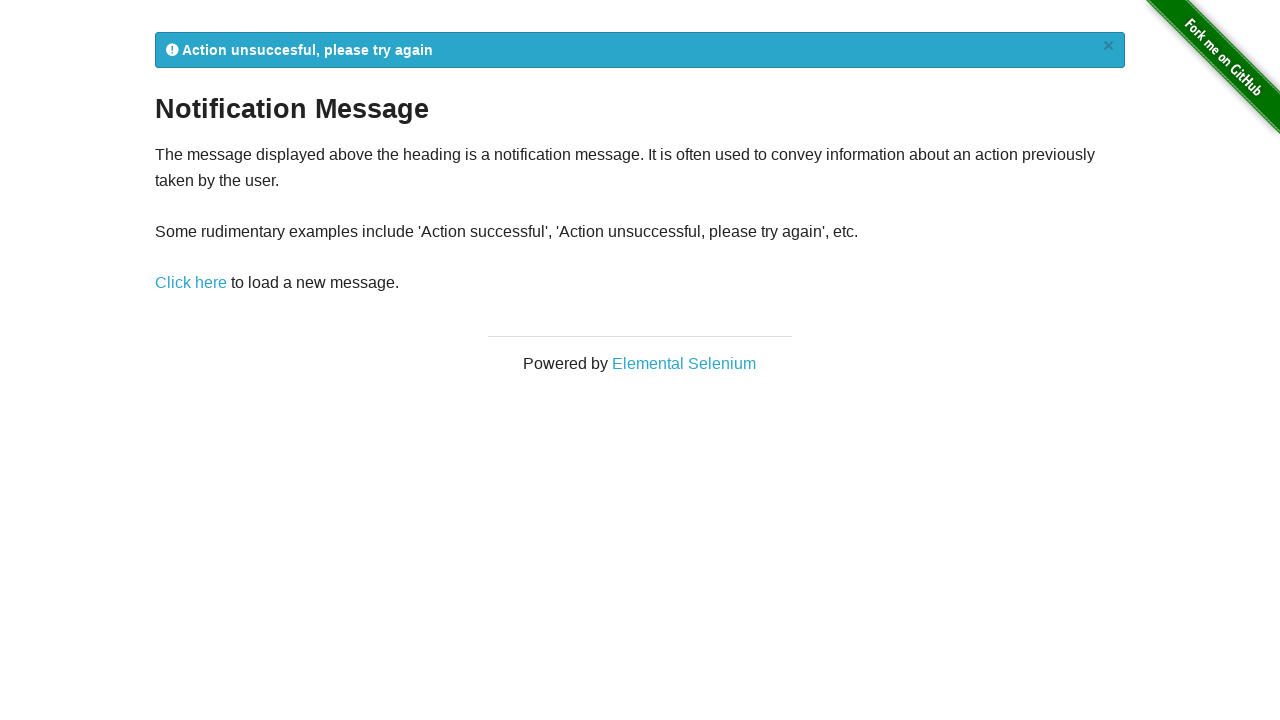

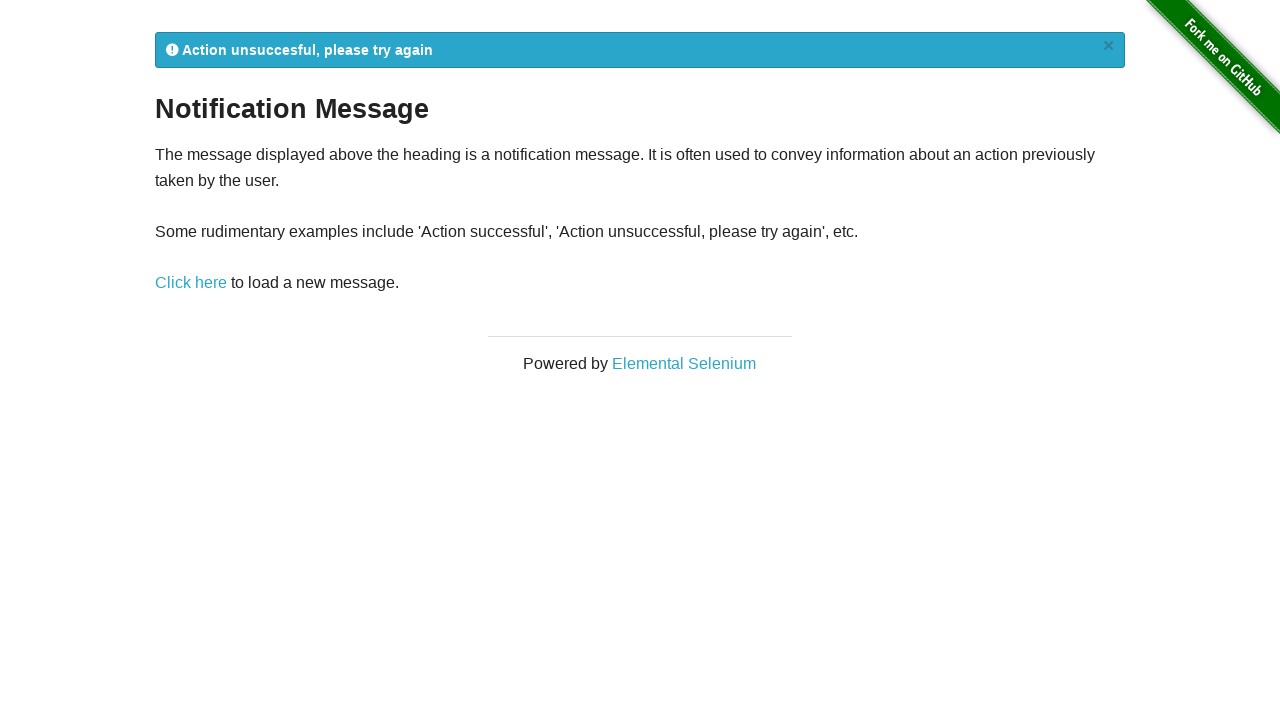